Tests various types of JavaScript alerts (simple, timer, confirm, and prompt) on a demo page by triggering each alert type and interacting with them

Starting URL: https://demoqa.com/alerts

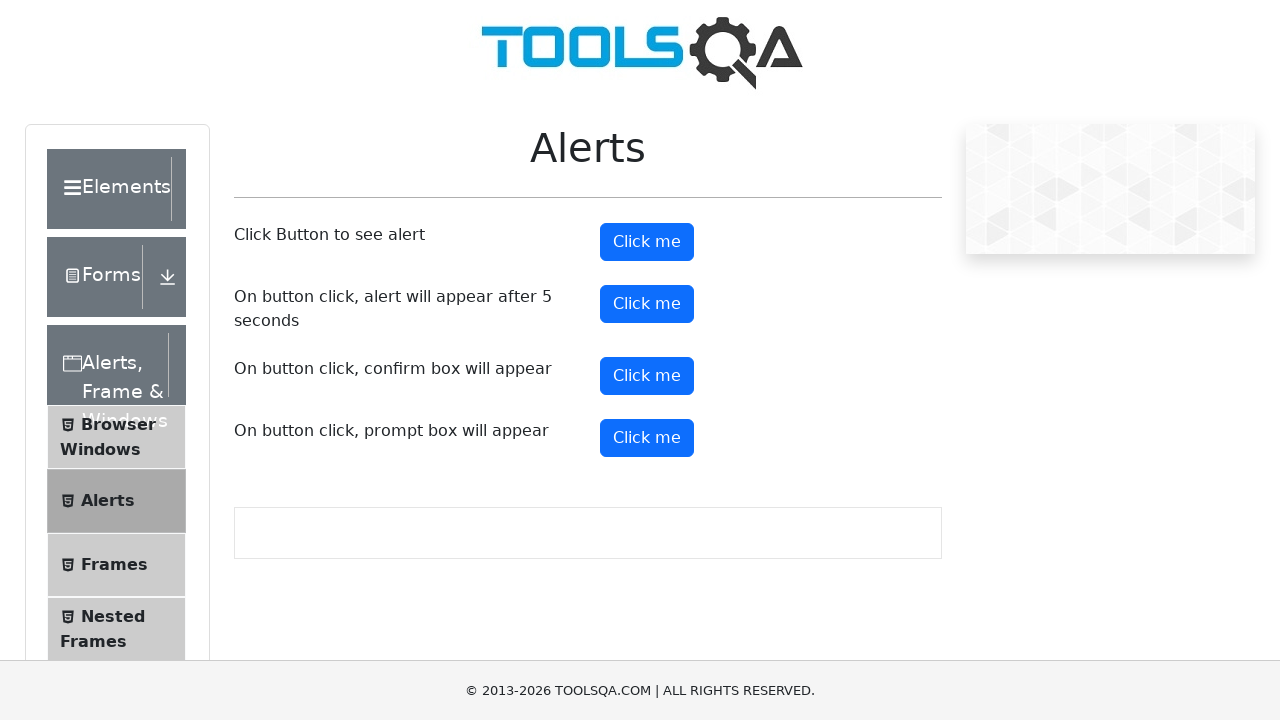

Clicked simple alert button at (647, 242) on button#alertButton
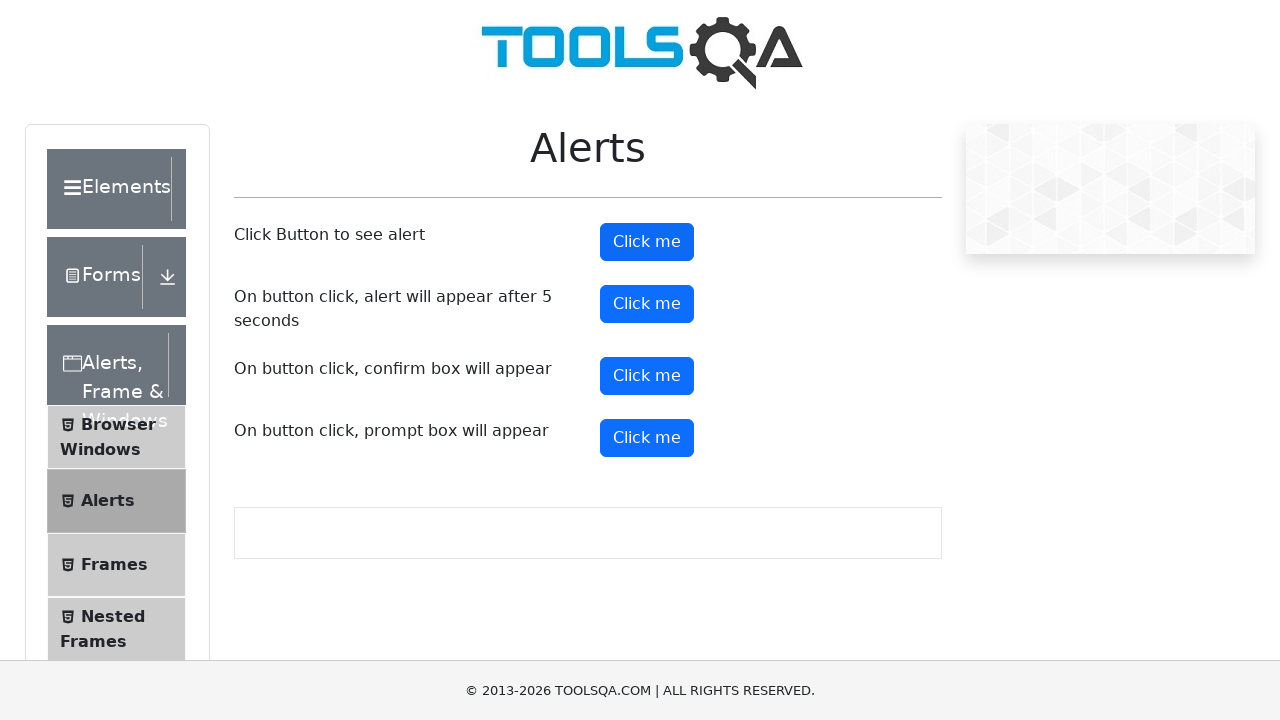

Set up dialog handler to accept simple alert
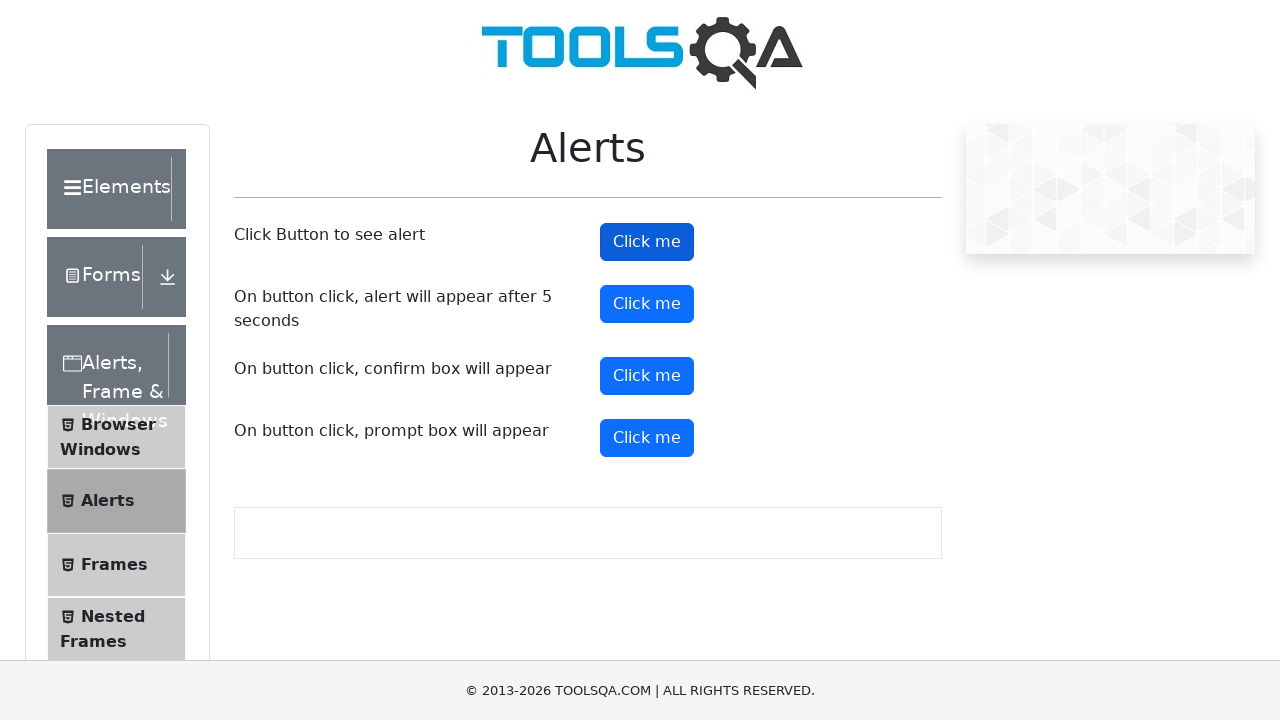

Clicked timer alert button at (647, 304) on button#timerAlertButton
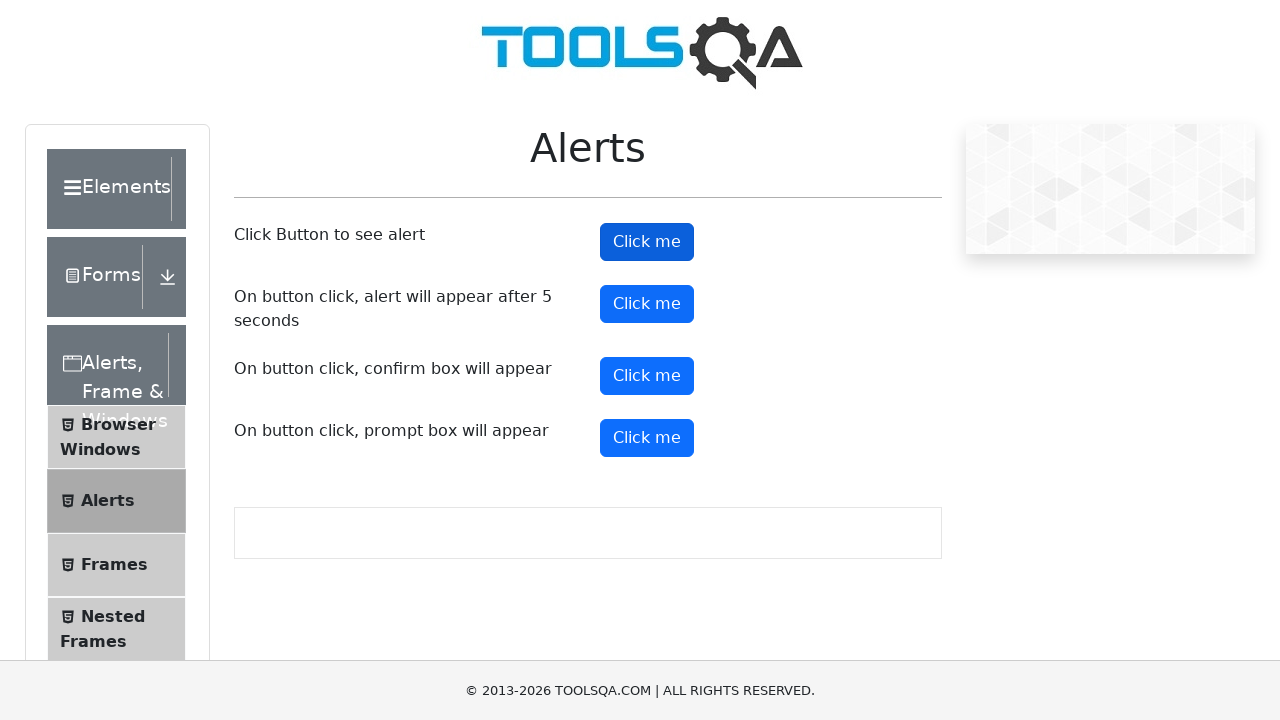

Waited 5 seconds for timer alert to appear
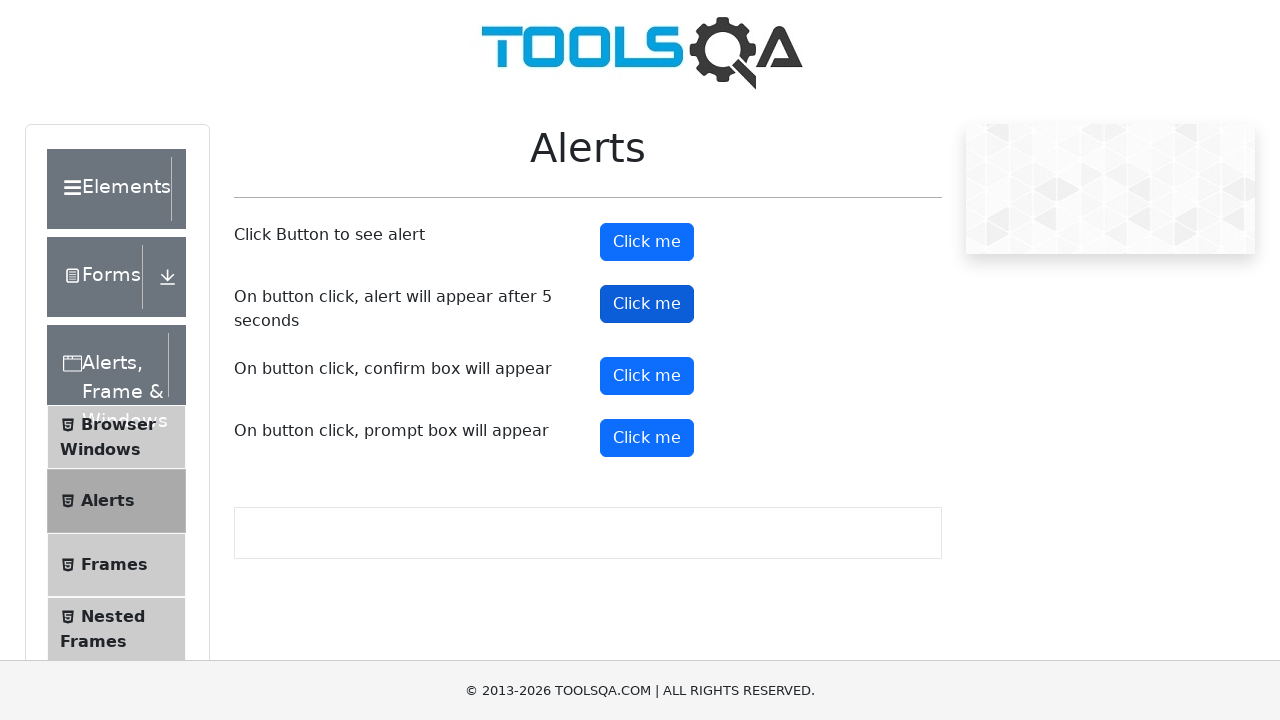

Clicked confirm alert button at (647, 376) on button#confirmButton
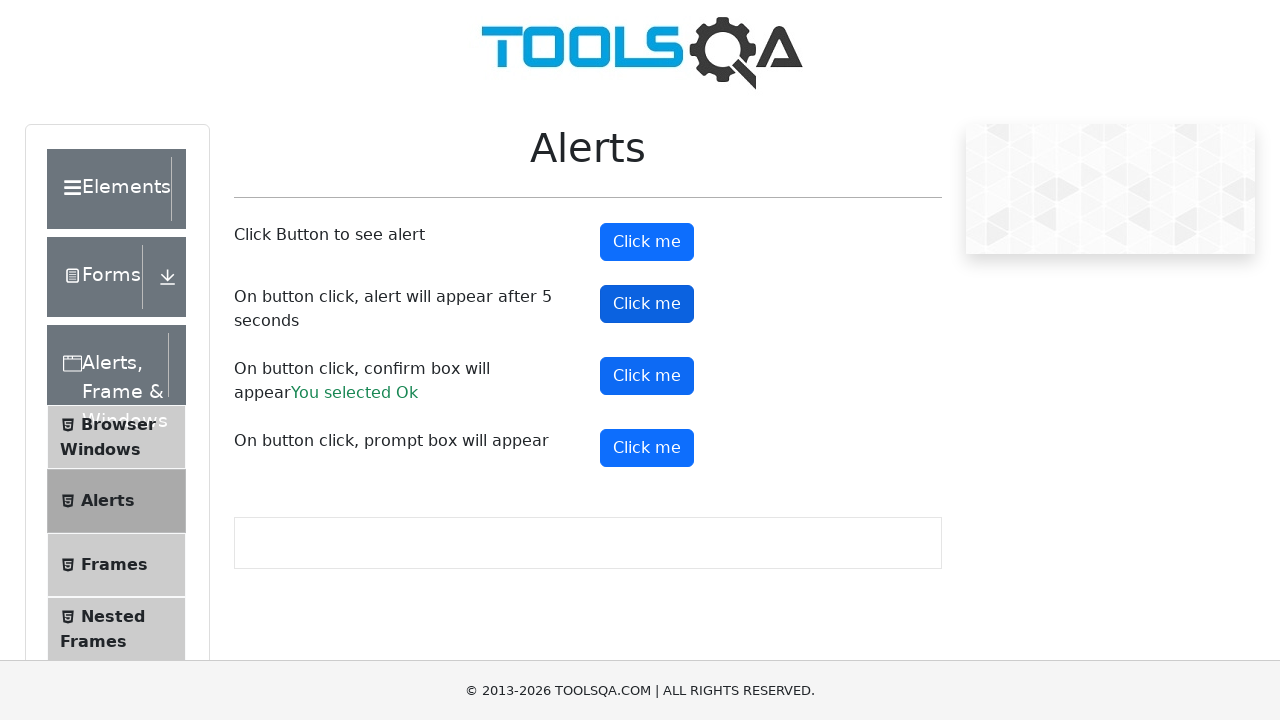

Set up dialog handler to dismiss confirm alert
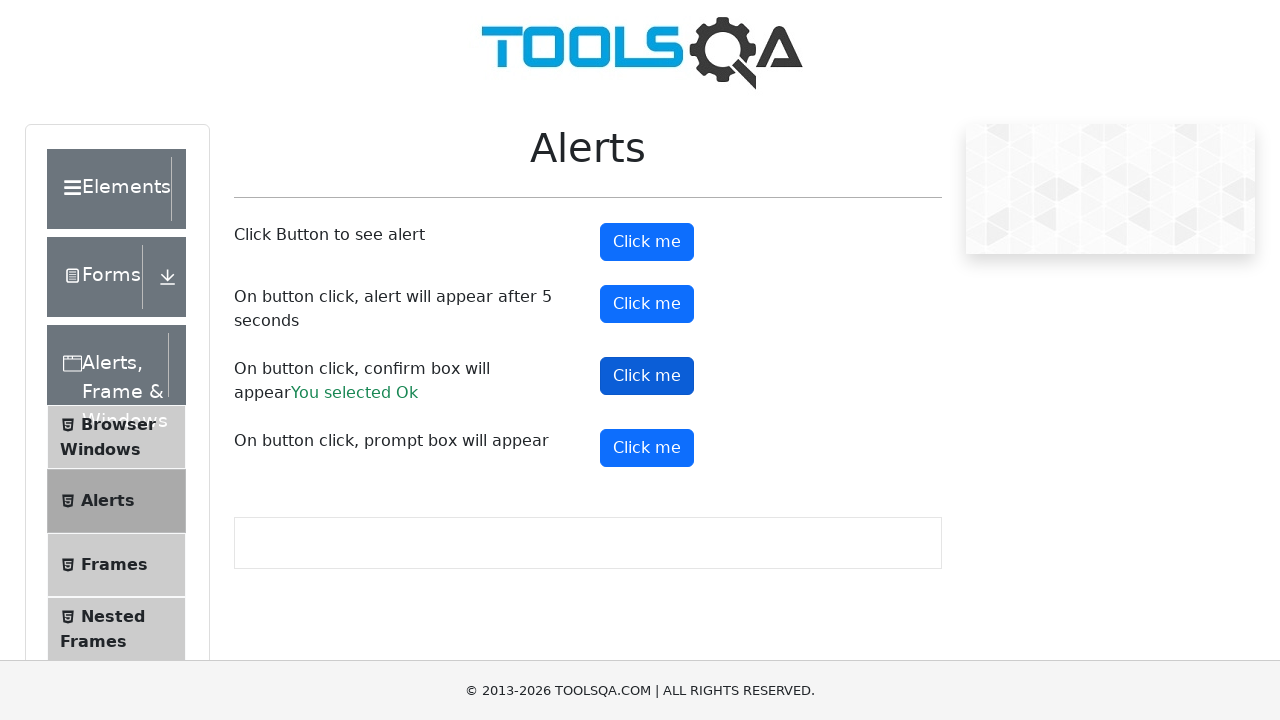

Clicked prompt alert button at (647, 448) on button#promtButton
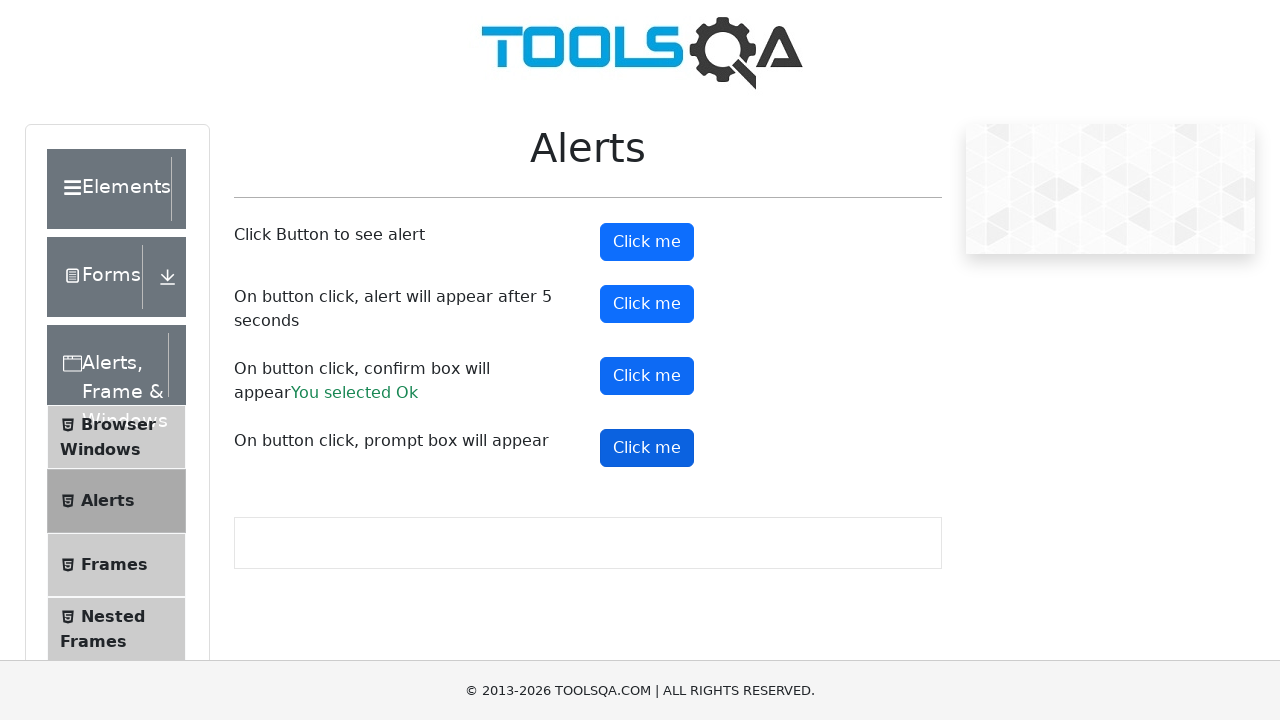

Set up dialog handler to accept prompt alert with text
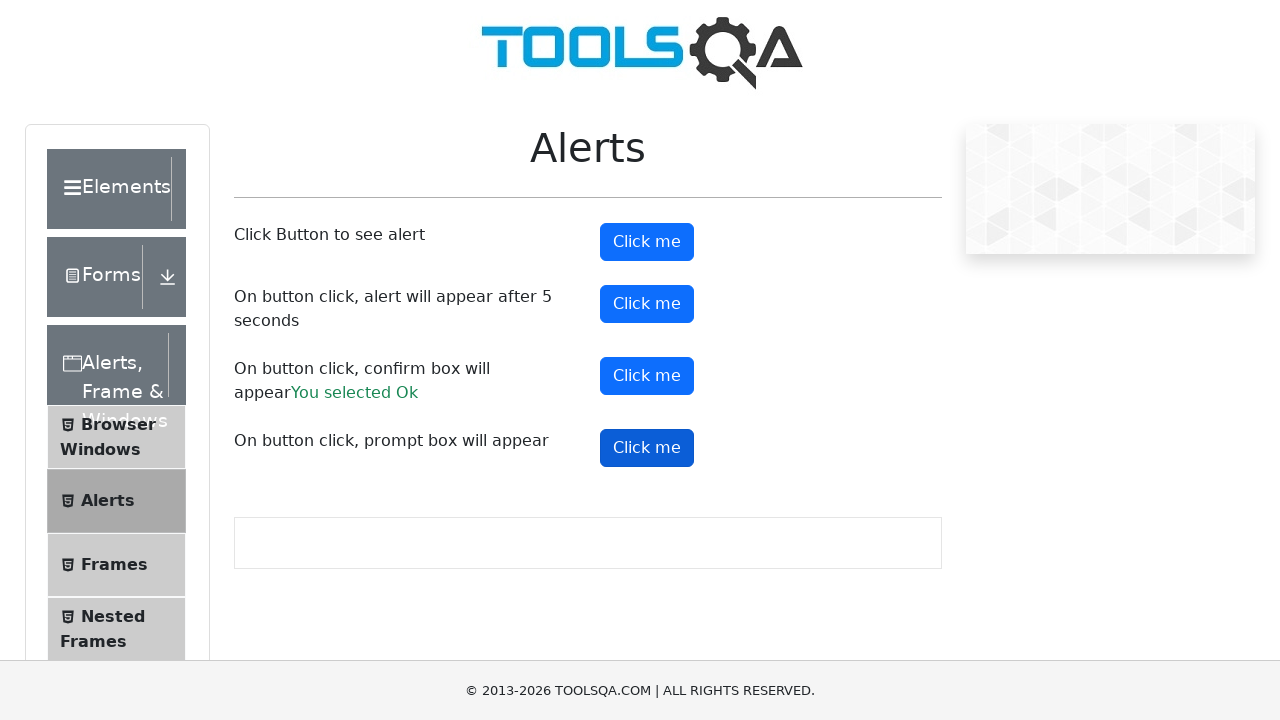

Triggered prompt dialog via JavaScript evaluation
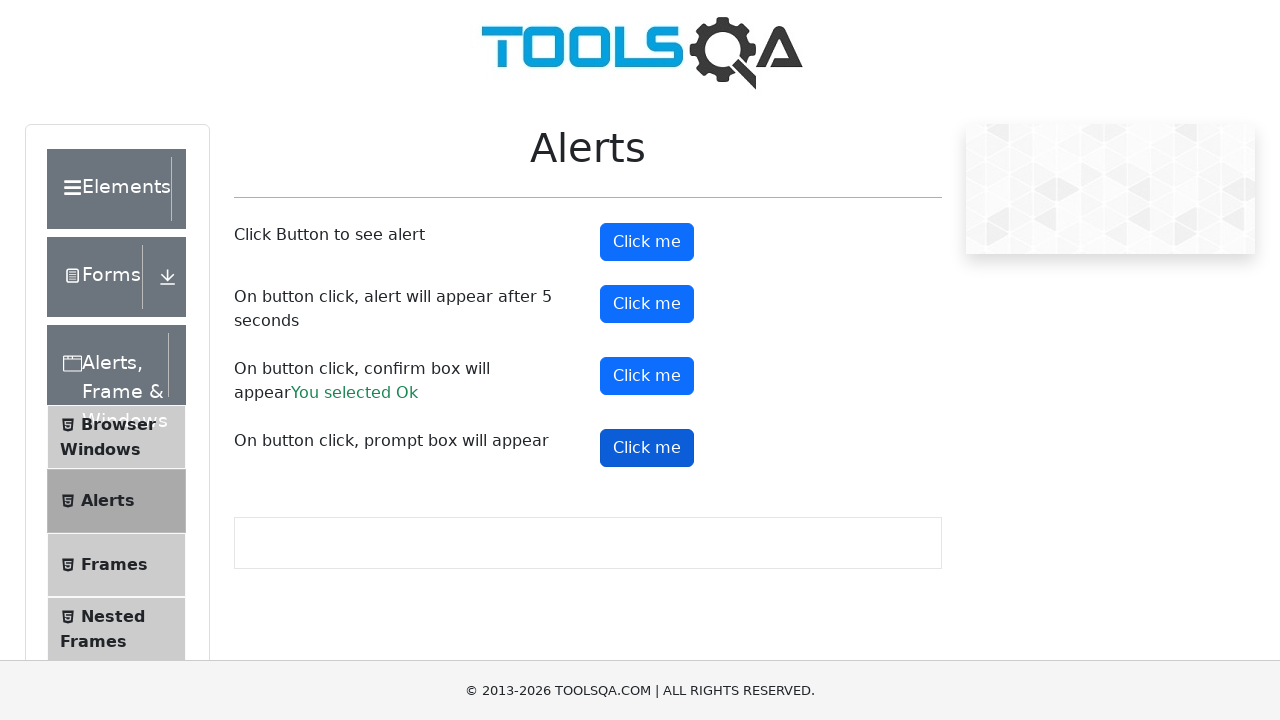

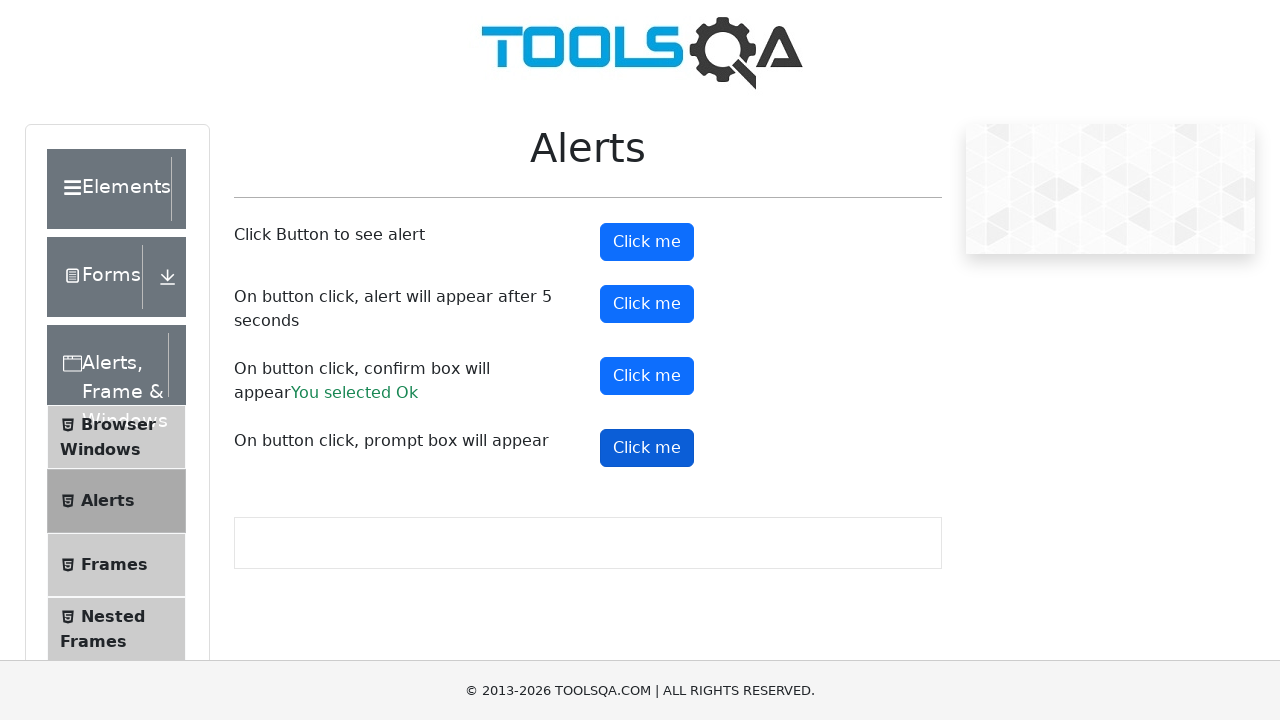